Tests form submission on DemoQA text-box page by filling user name, email, current address, and permanent address fields, then verifying the output contains the submitted name. Uses parameterized test data.

Starting URL: https://demoqa.com/text-box

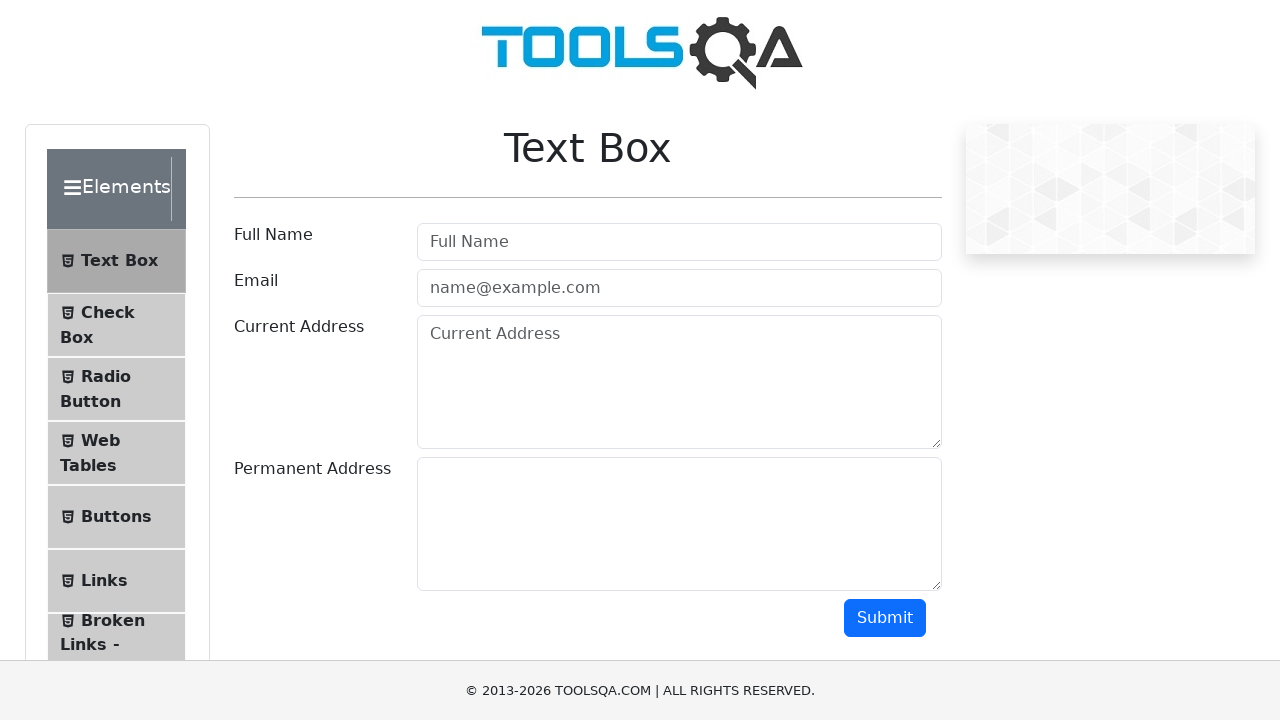

Filled user name field with 'Ivanov' on #userName
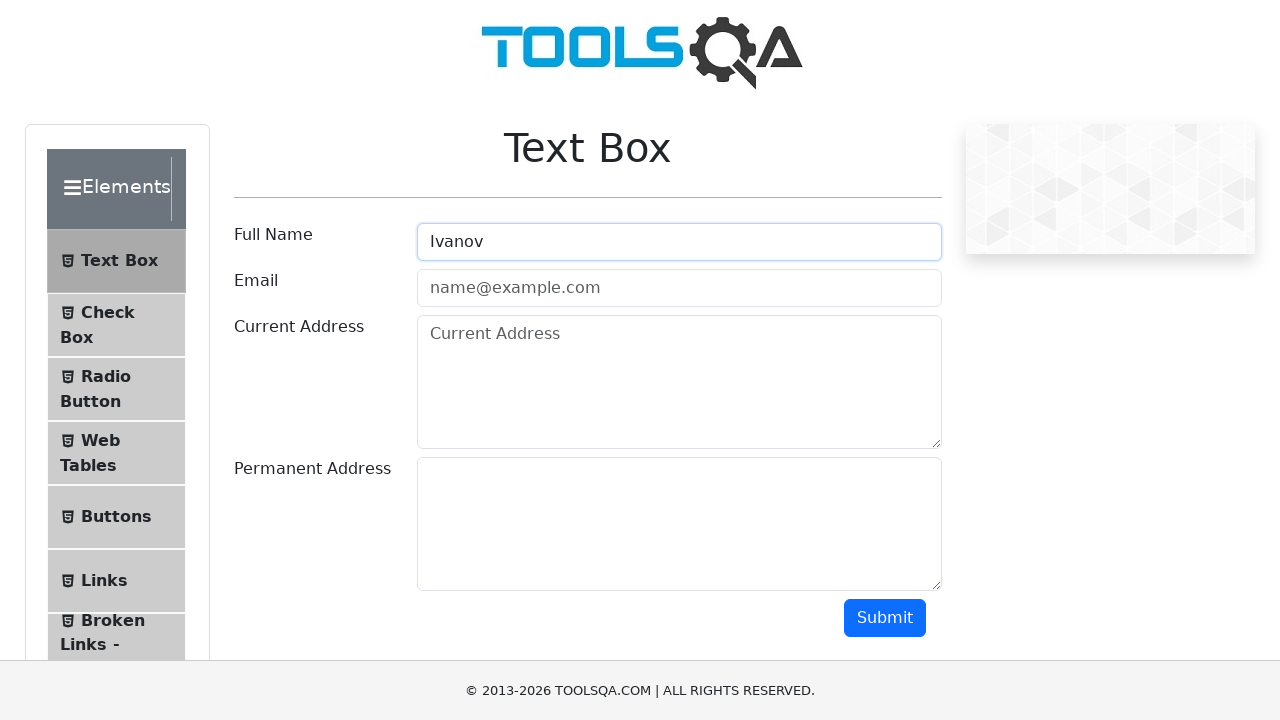

Filled email field with 'Ivanov@mail.ru' on #userEmail
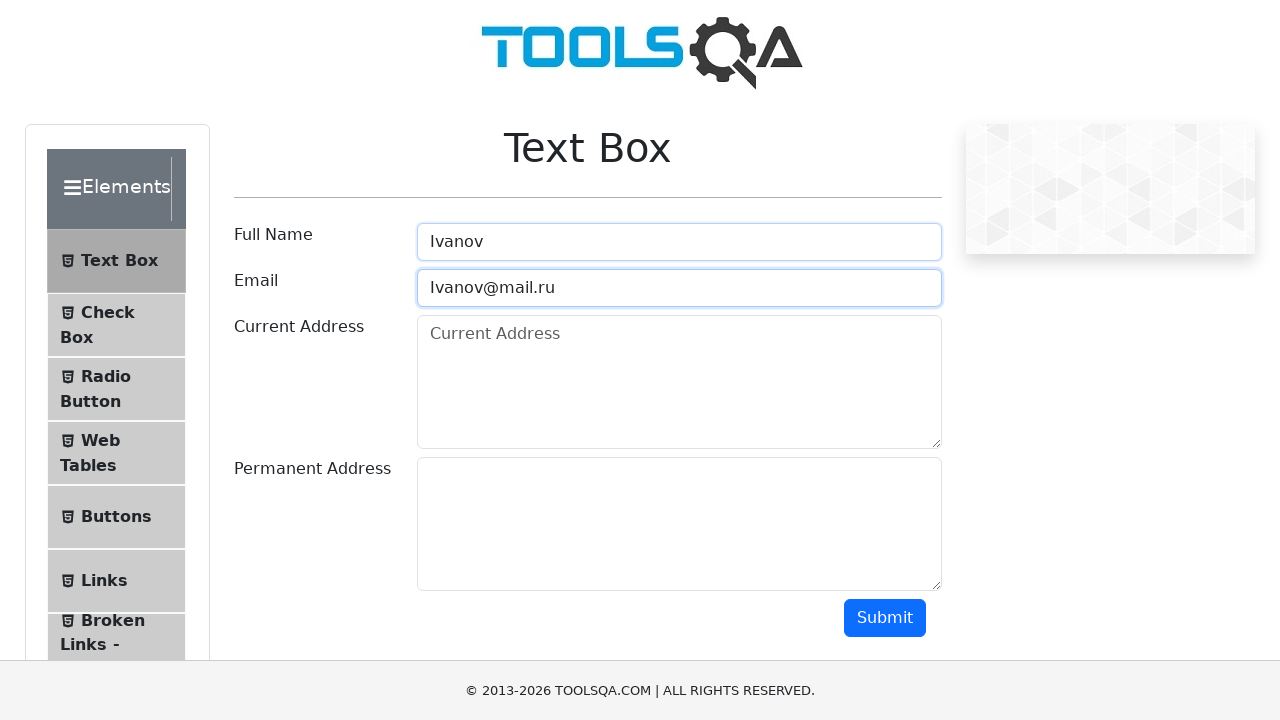

Filled current address field with 'Moscow' on #currentAddress
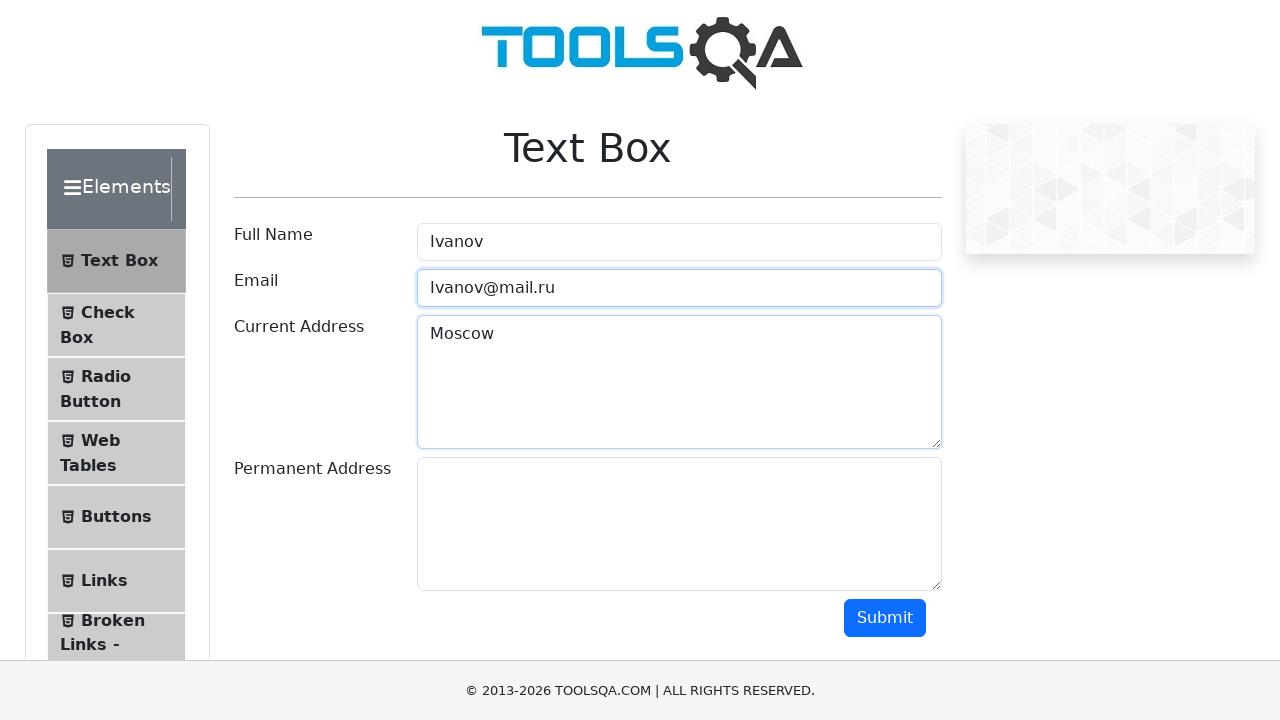

Filled permanent address field with 'Kremlin' on #permanentAddress
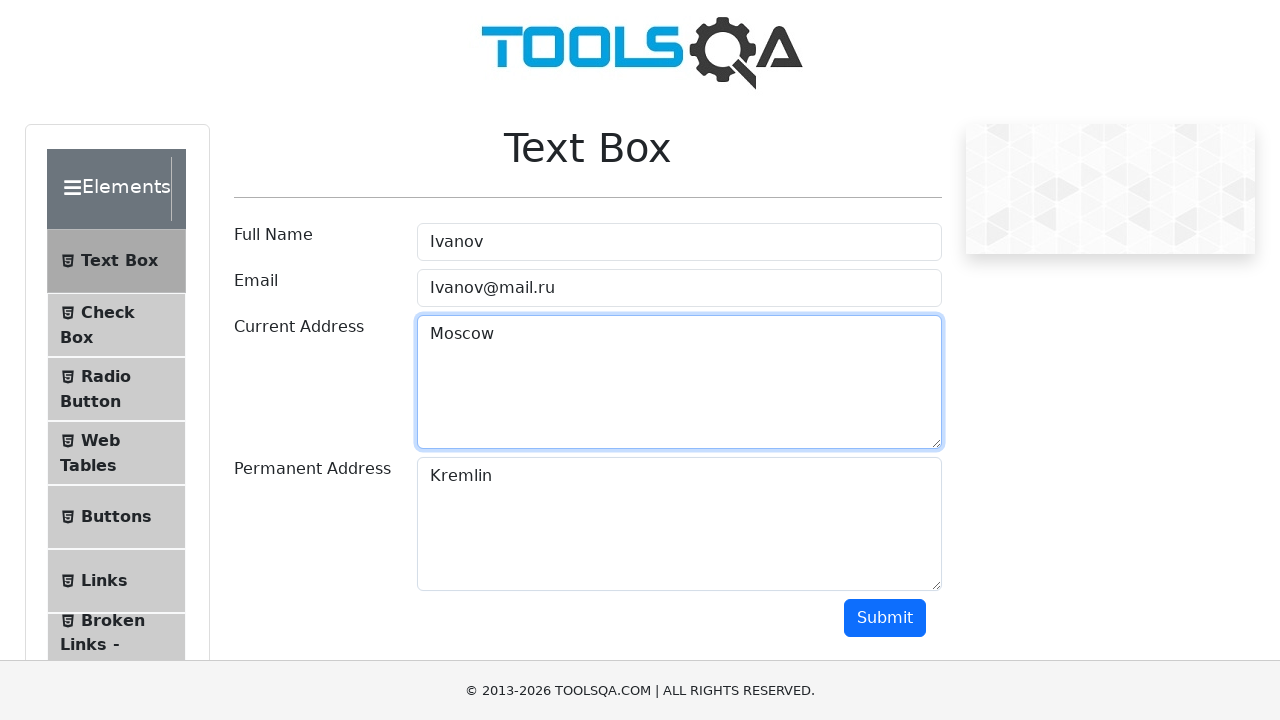

Clicked submit button to submit form at (885, 618) on #submit
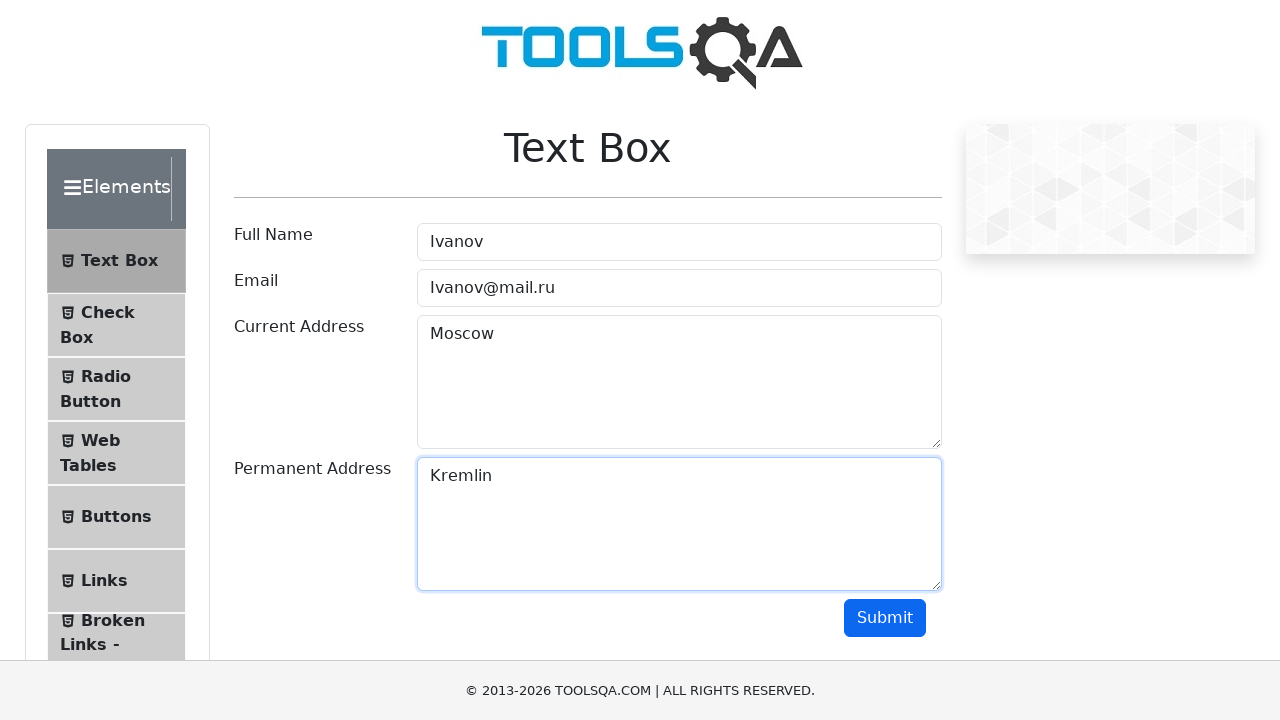

Verified output section contains submitted user name 'Ivanov'
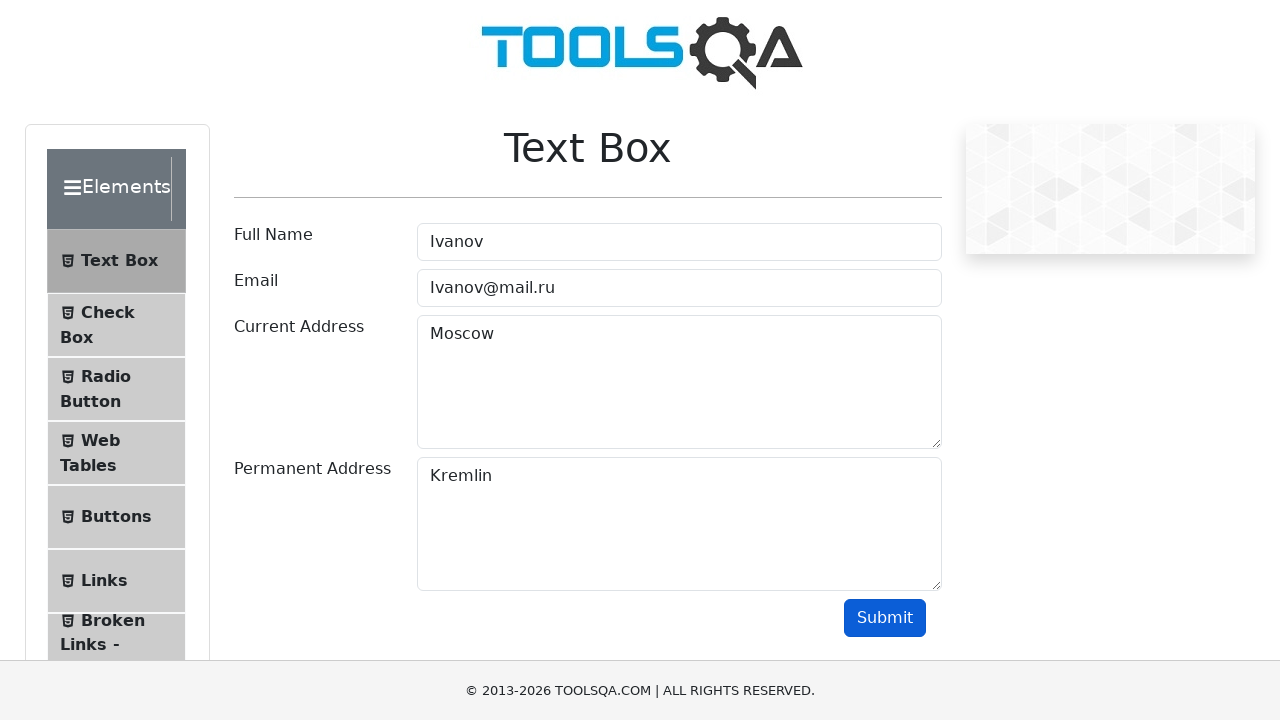

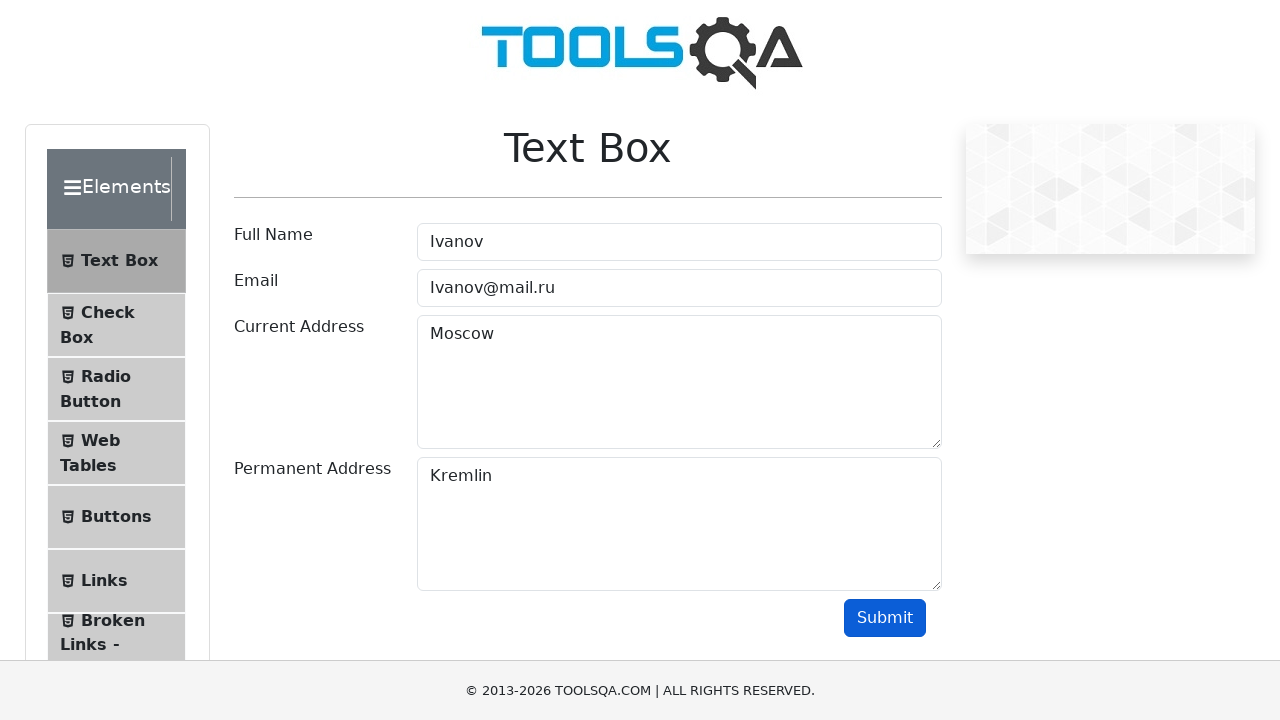